Navigates to an automation practice page and clicks a button using XPath to locate a sibling button element in the header

Starting URL: https://rahulshettyacademy.com/AutomationPractice/

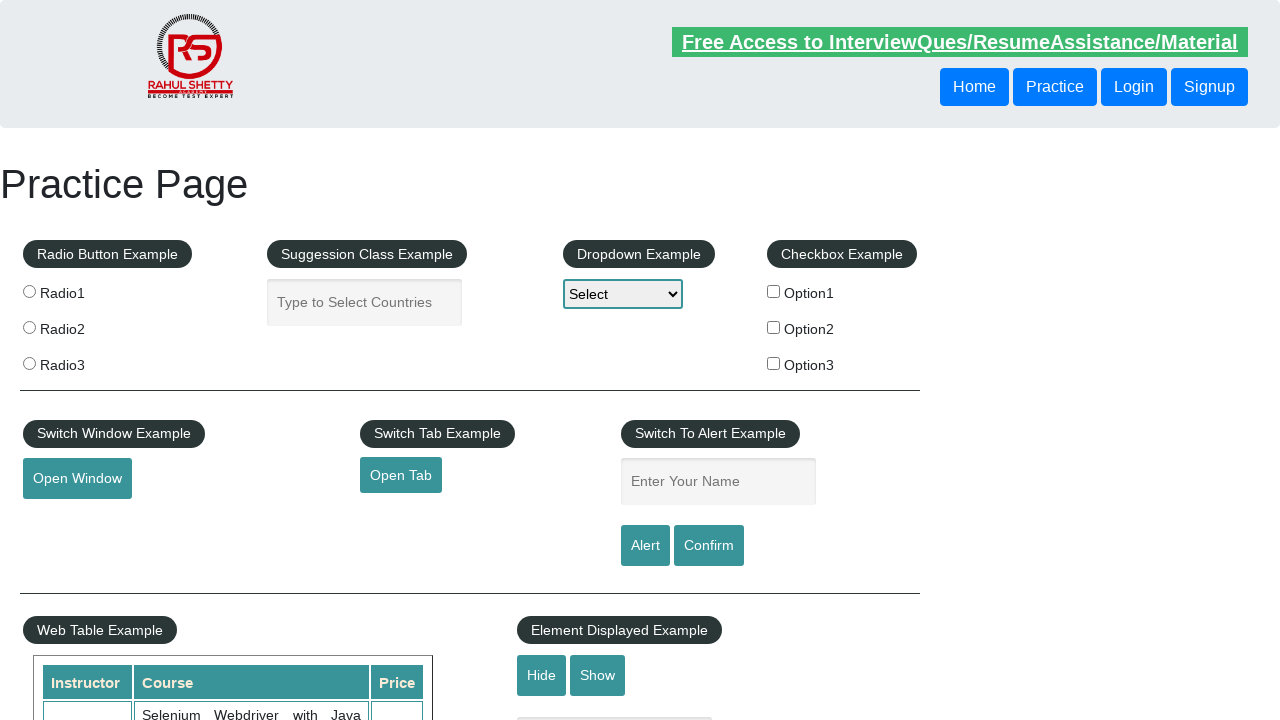

Navigated to automation practice page
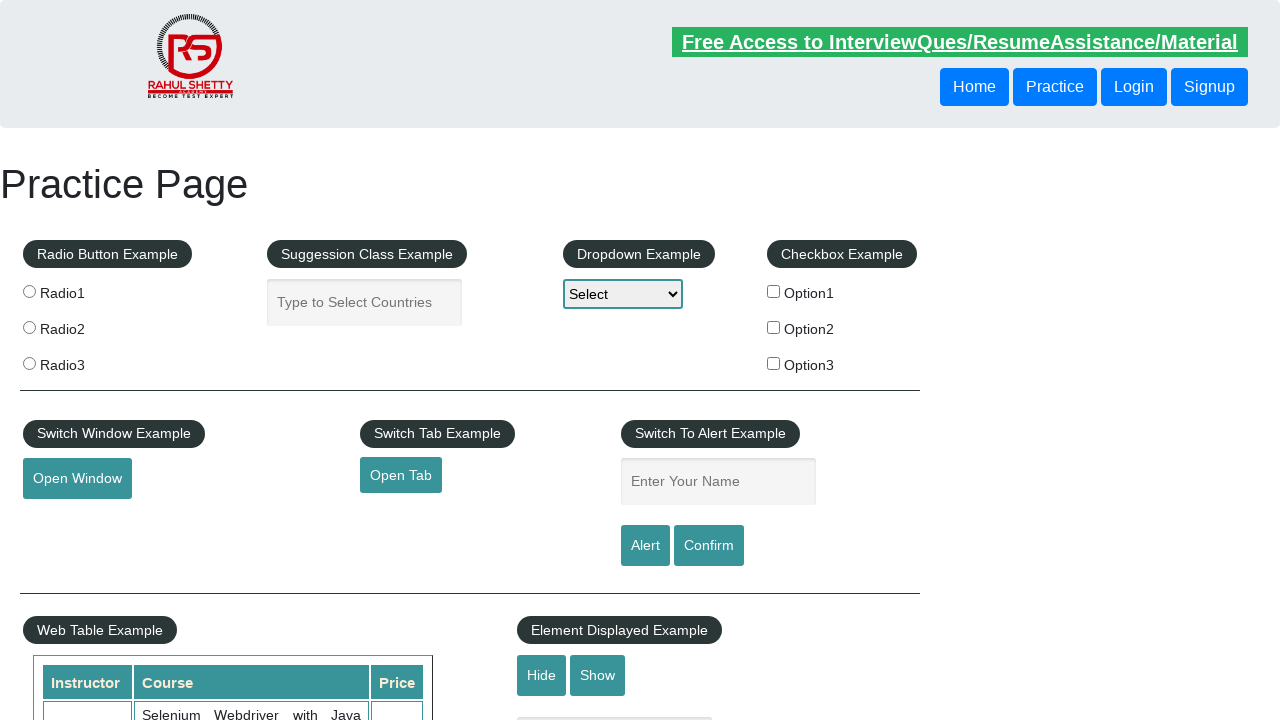

Clicked sibling button element in header using XPath at (1134, 87) on xpath=//header/div/button[1]/following-sibling::button[1]
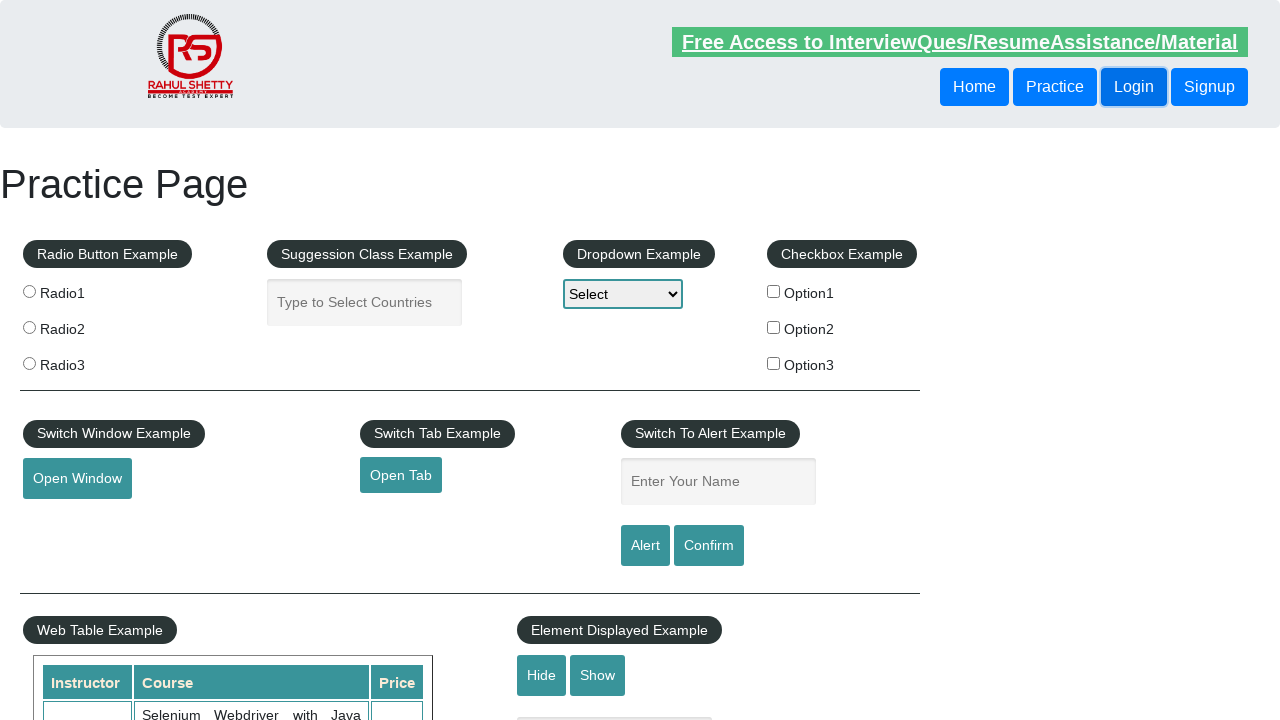

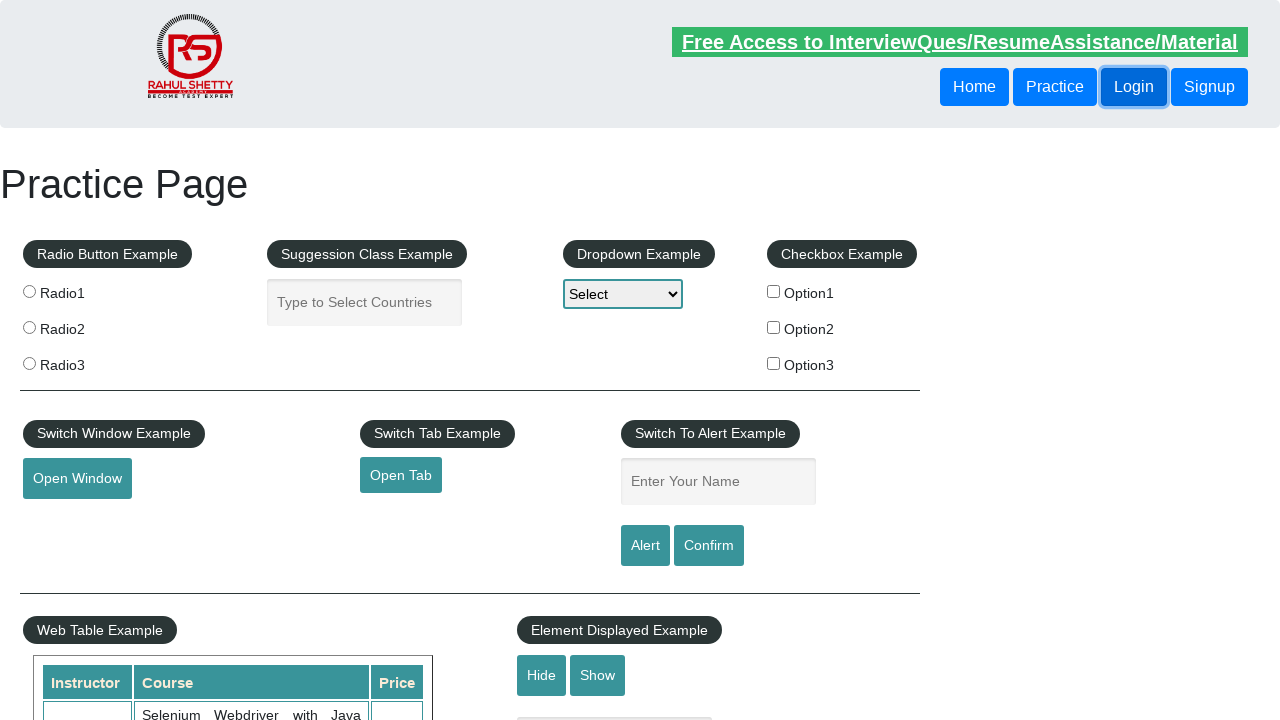